Tests handling of load delays by navigating through pages and clicking a button that appears after a delay

Starting URL: http://www.uitestingplayground.com/loaddelay

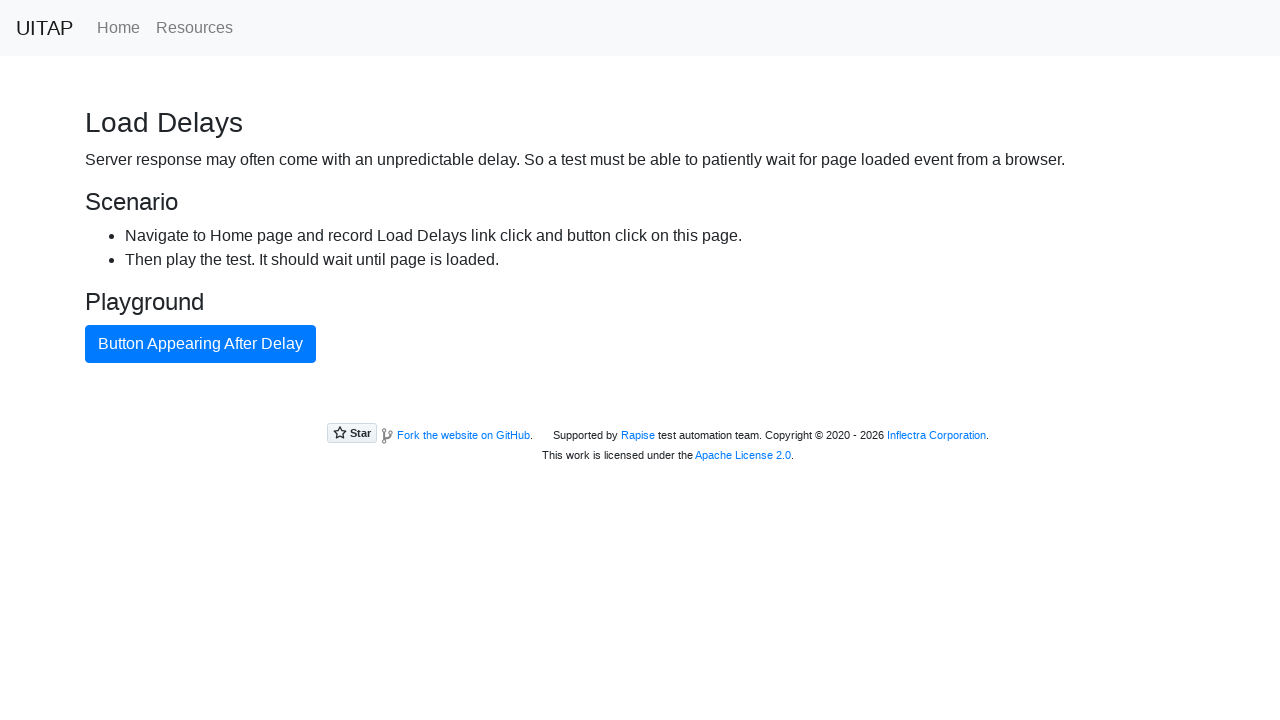

Clicked the Home page link at (118, 28) on .nav-link[href='/home']
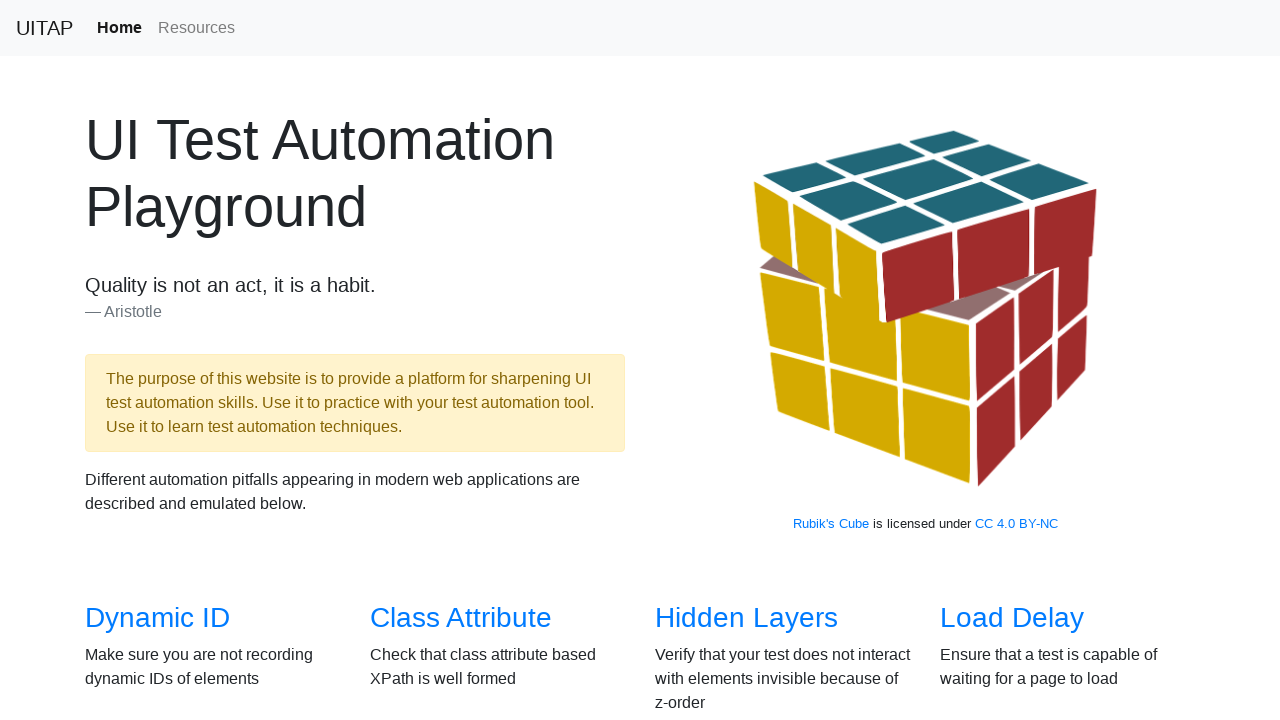

Clicked the Load Delays link to navigate to test page at (1012, 618) on a[href='/loaddelay']
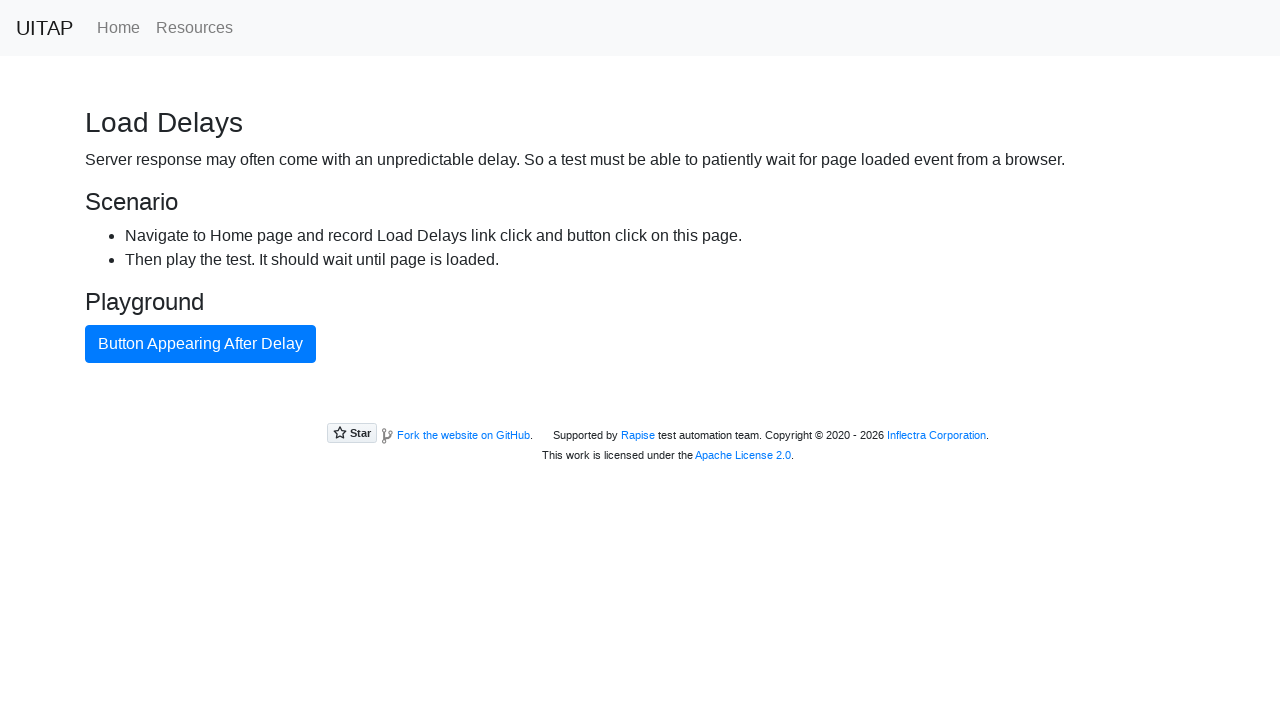

Waited for the primary button to appear after load delay
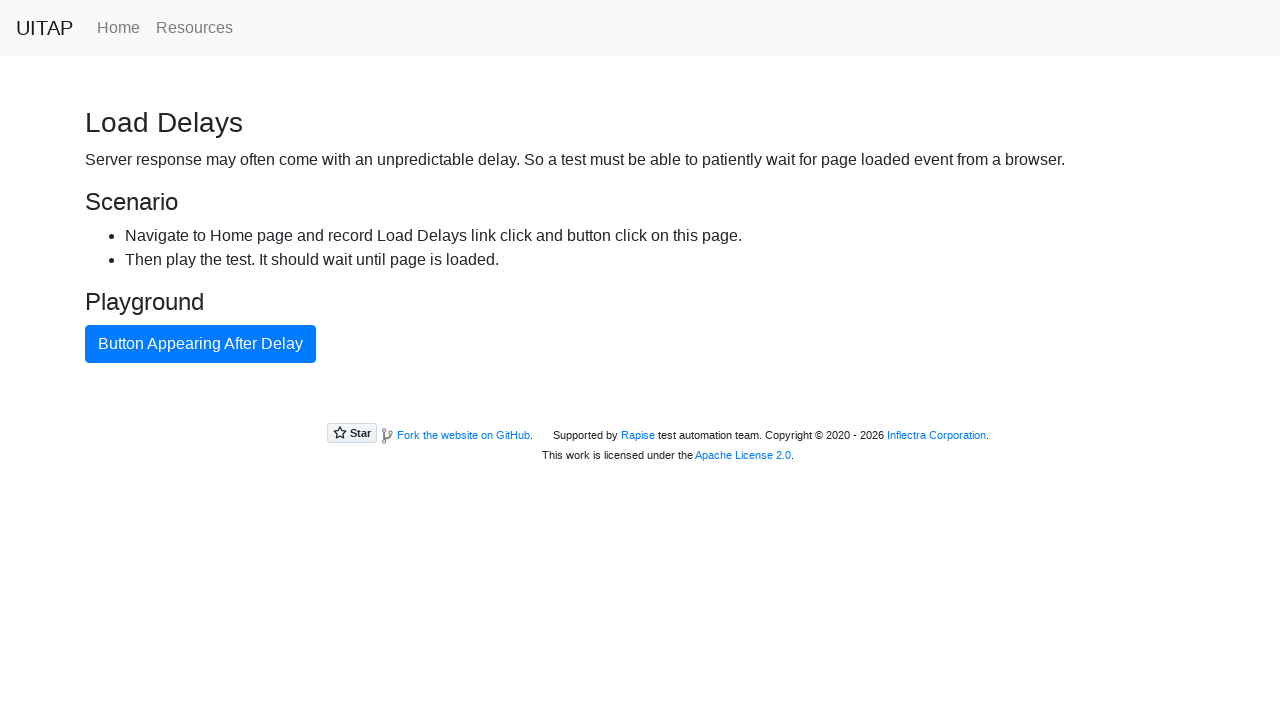

Clicked the delayed button that appeared after page load at (200, 344) on .btn-primary
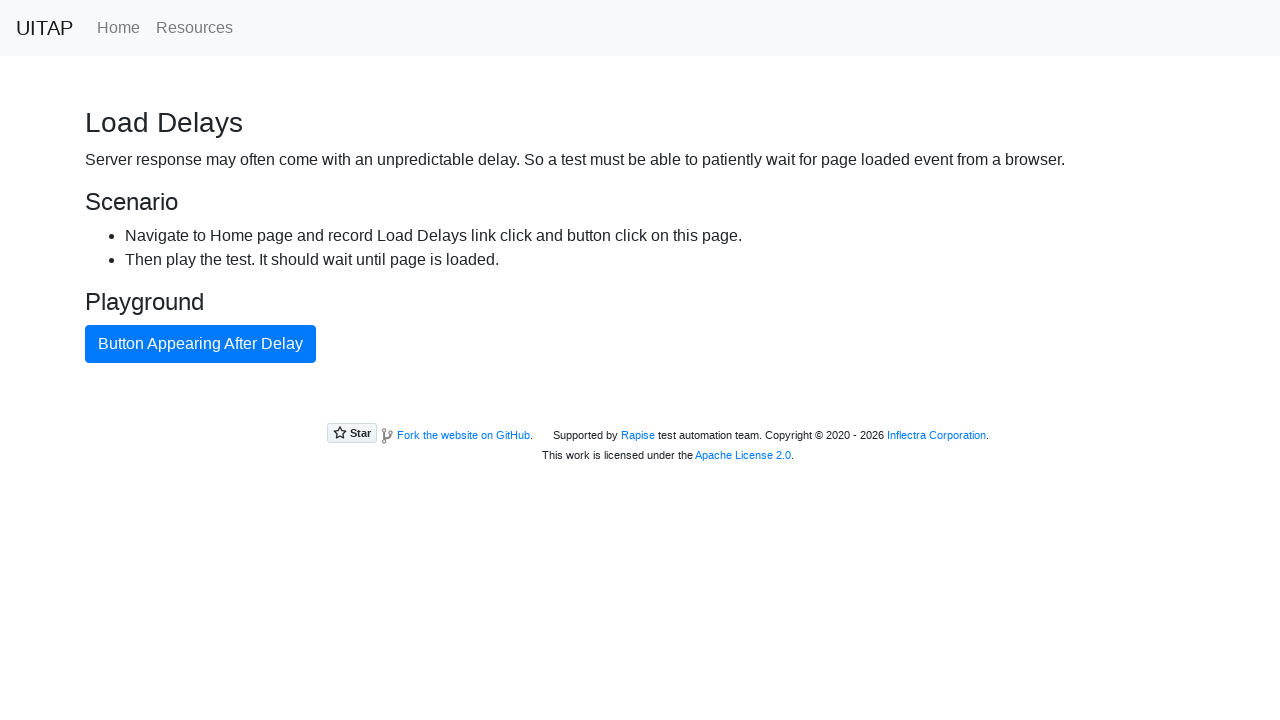

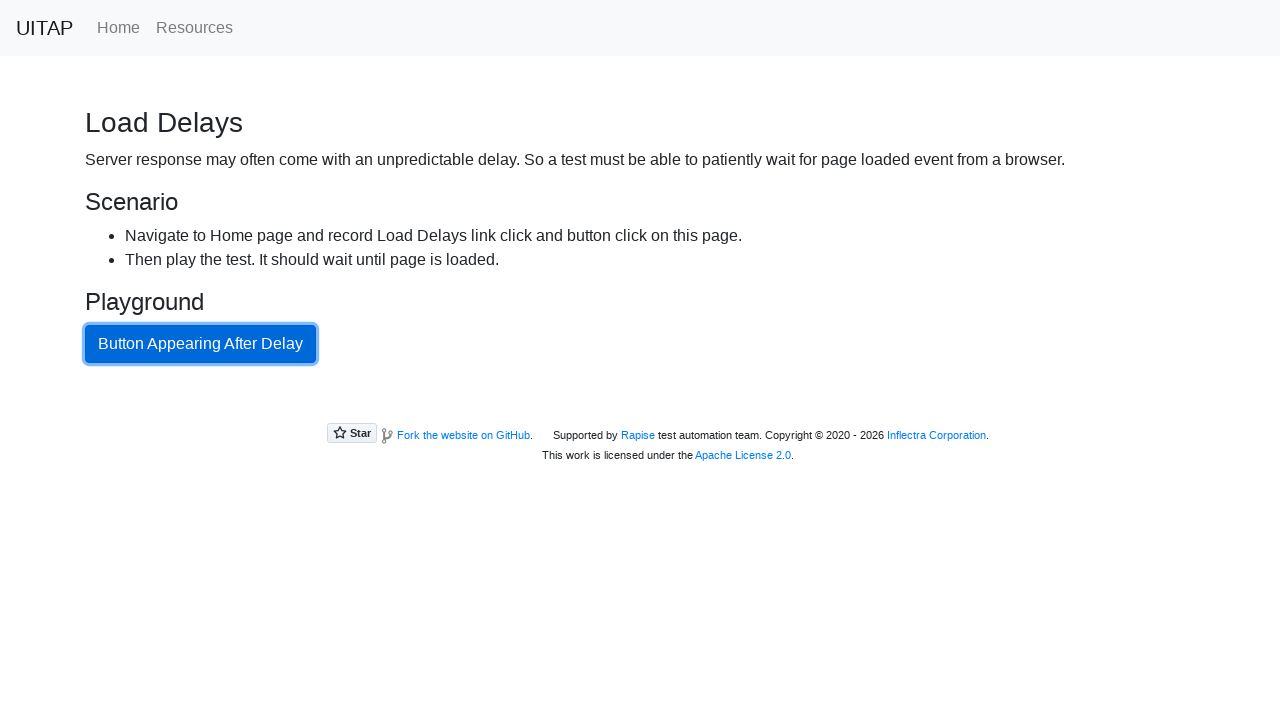